Tests the add to cart functionality by selecting a product, adding it to cart, and verifying the confirmation alert

Starting URL: https://www.demoblaze.com/

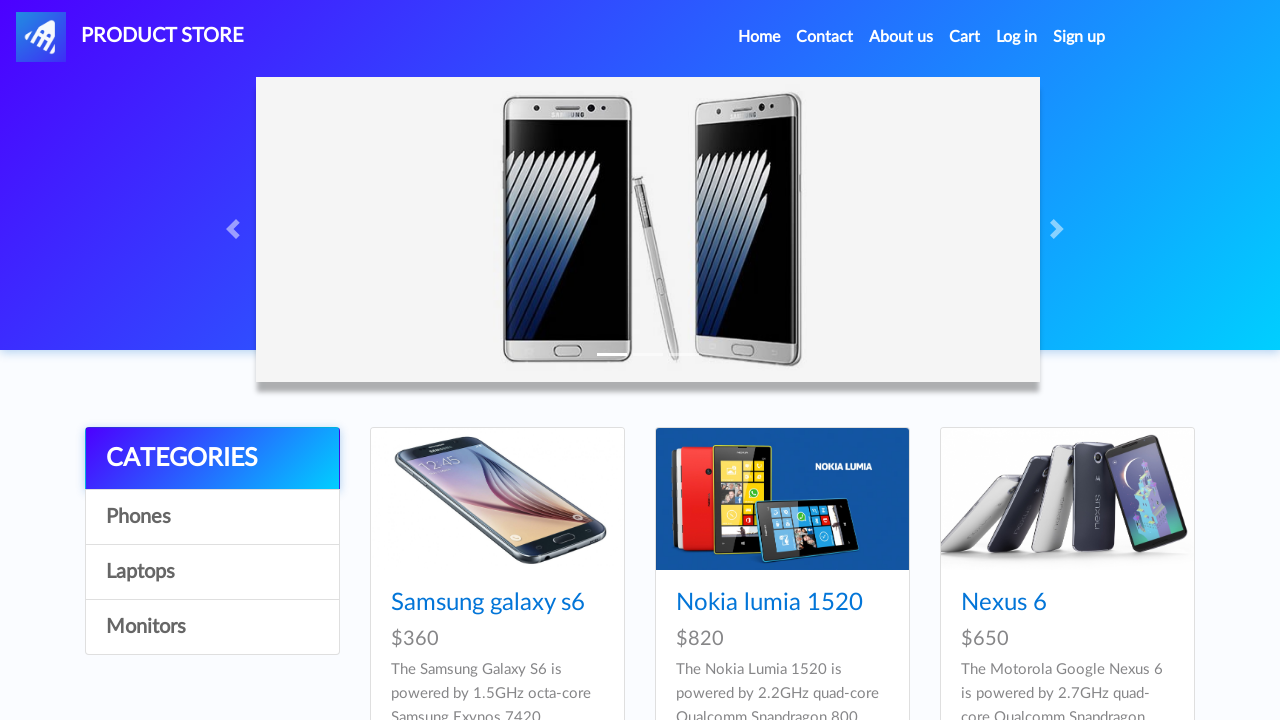

Waited for products to load on DemoBlaze homepage
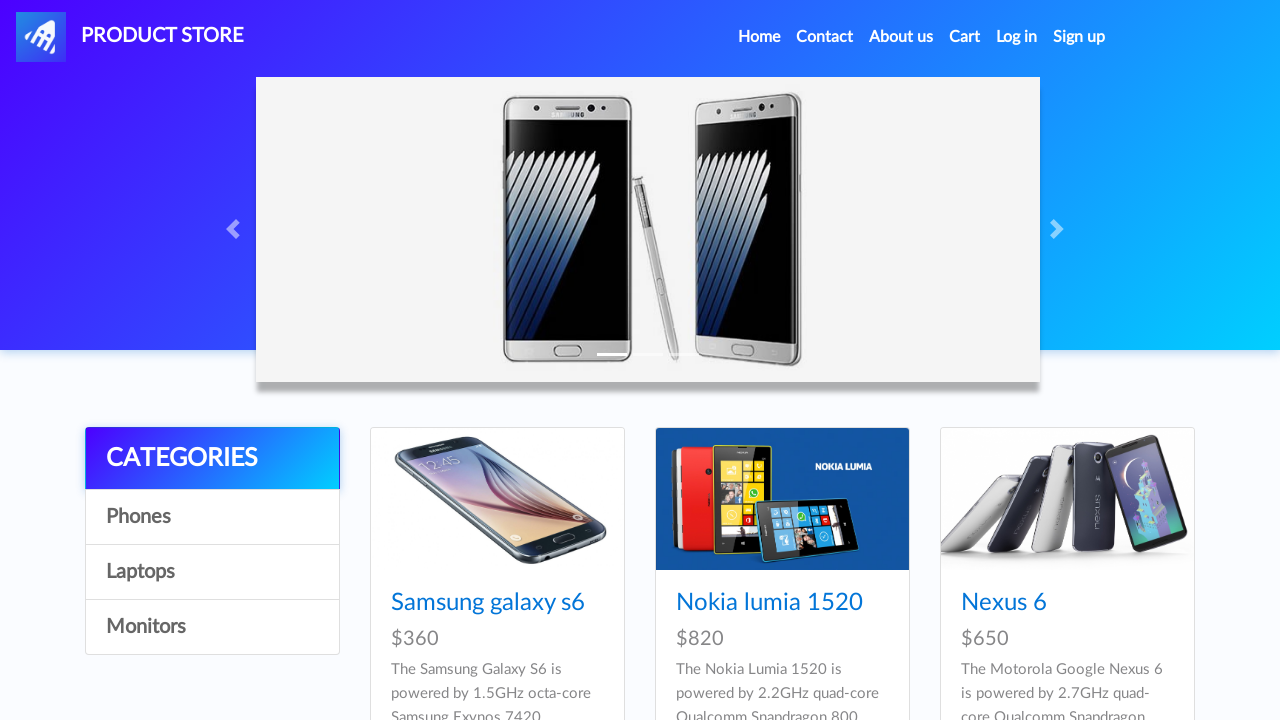

Clicked on the first product at (488, 603) on #tbodyid .card-title a
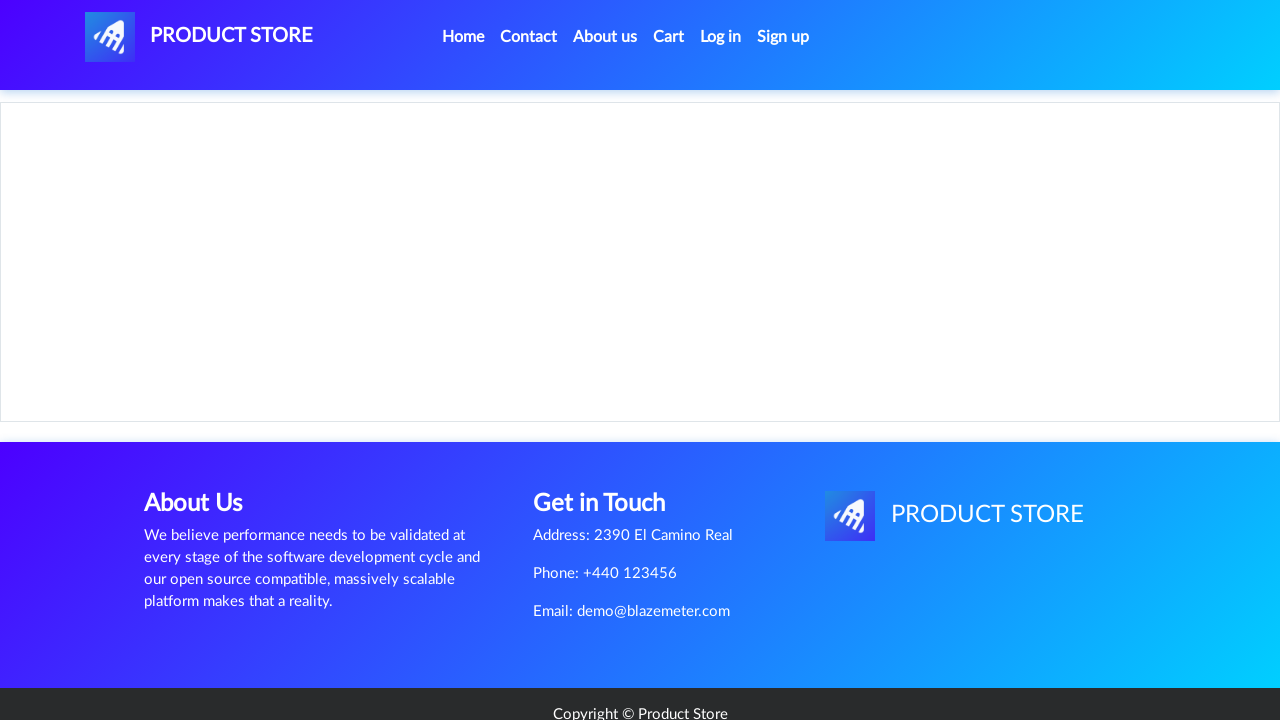

Product page loaded with Add to cart button visible
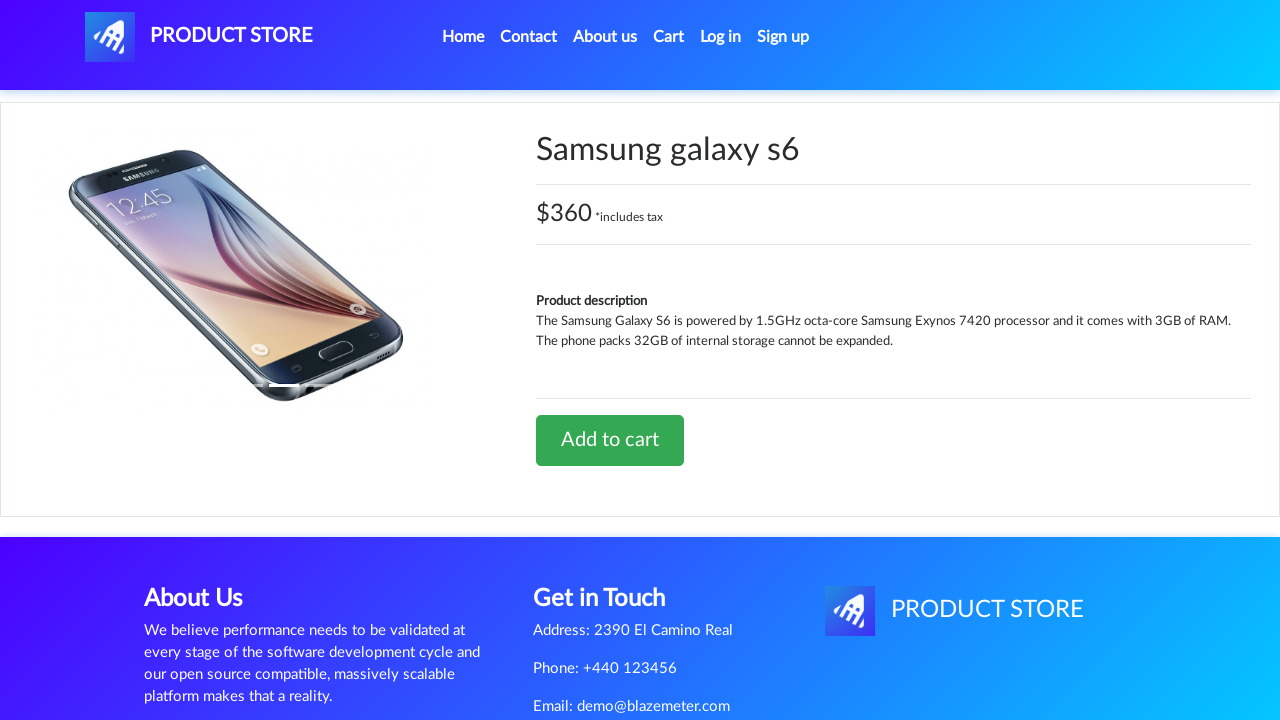

Set up dialog handler to accept confirmation alerts
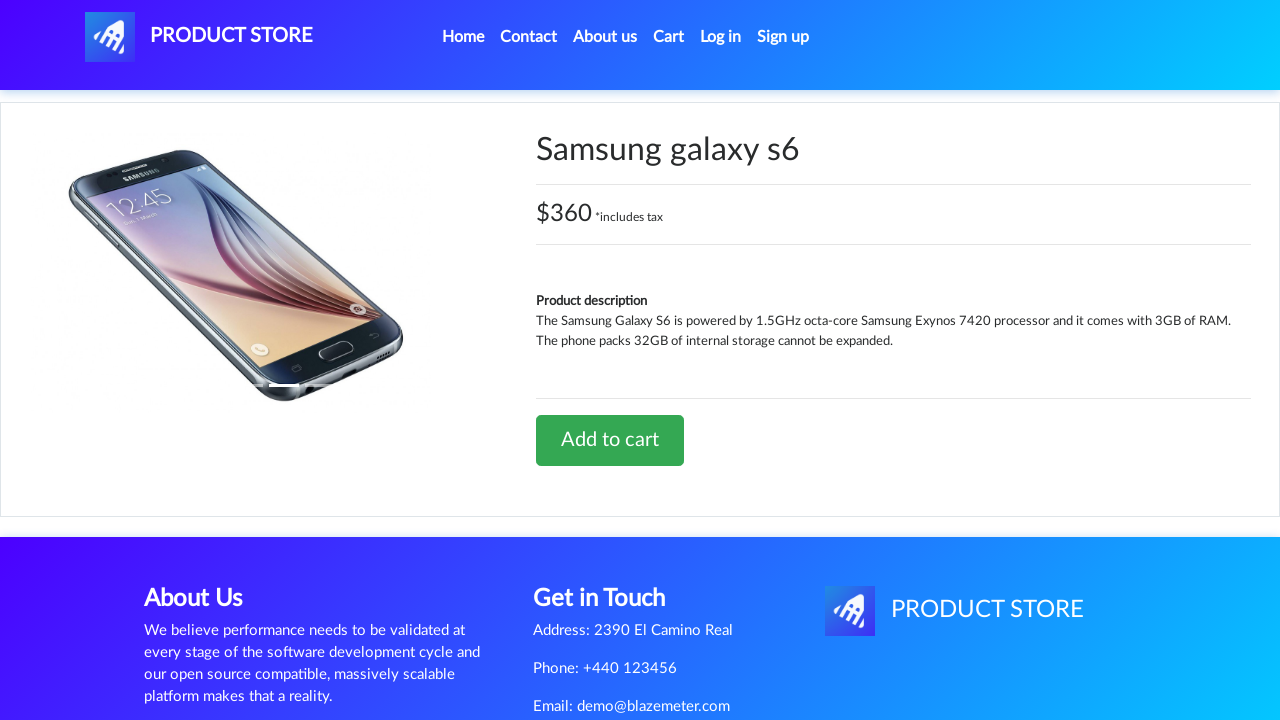

Clicked Add to cart button at (610, 440) on a:text('Add to cart')
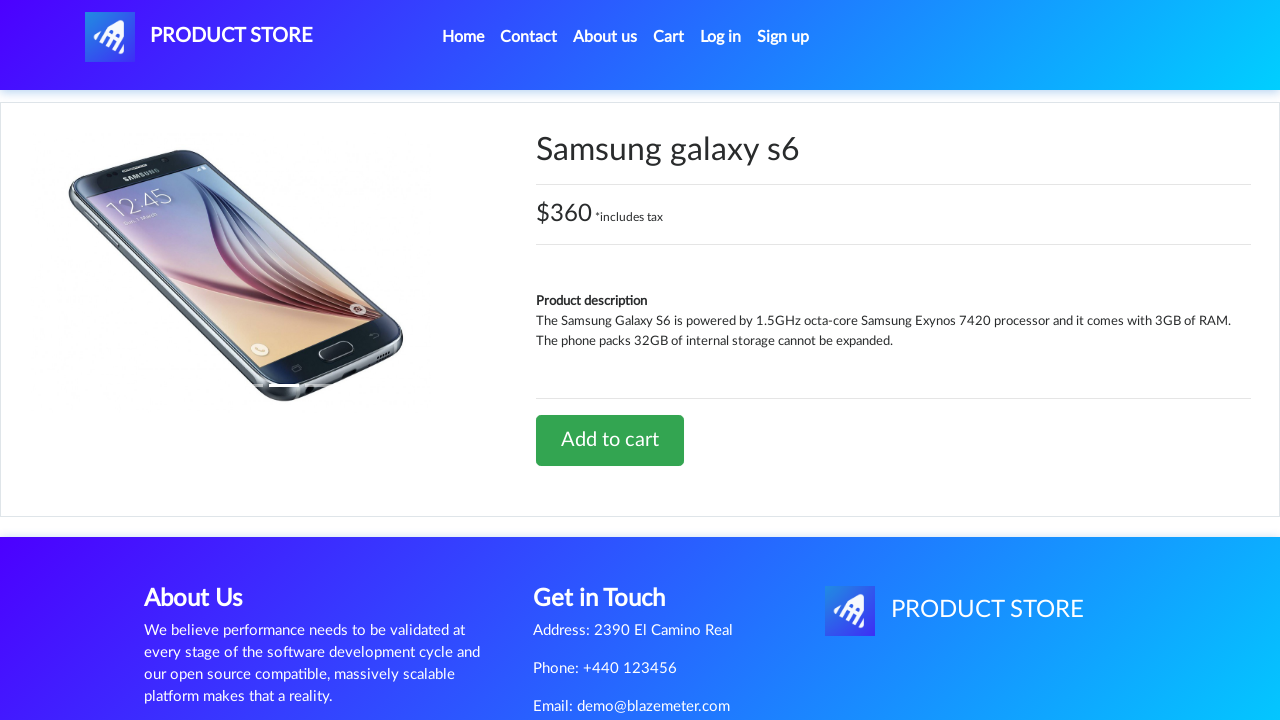

Waited for confirmation alert to be processed
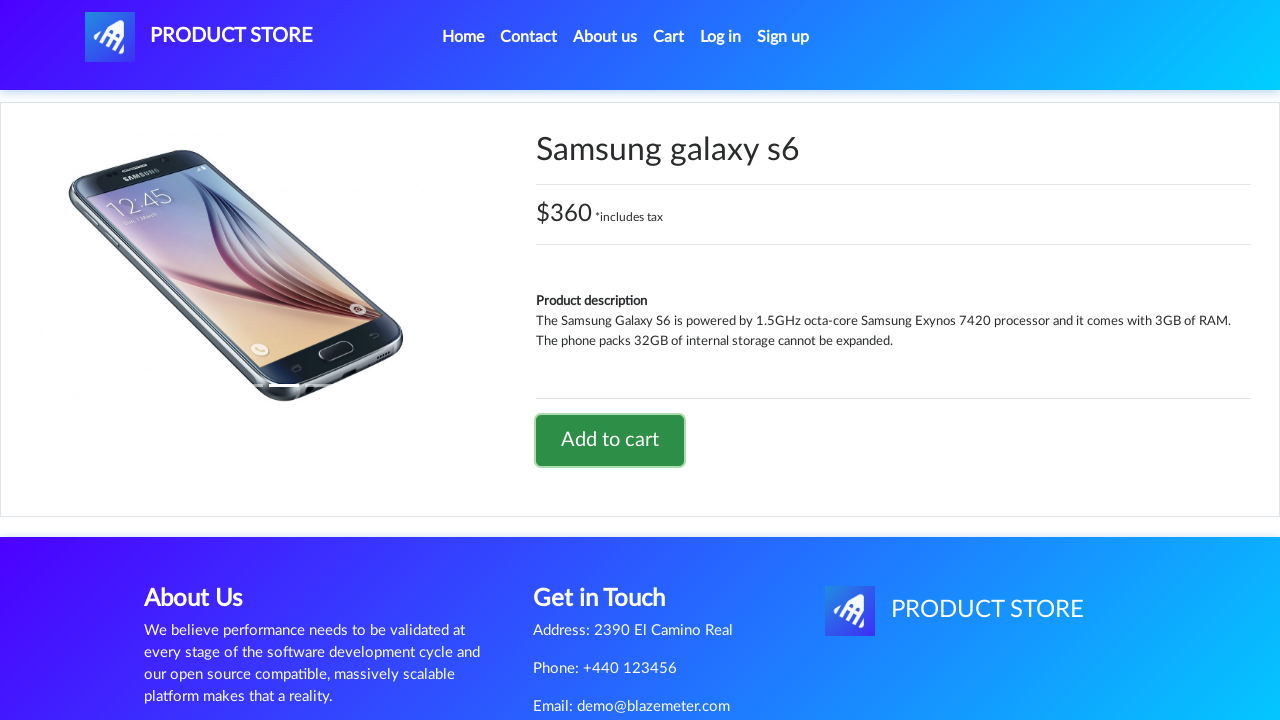

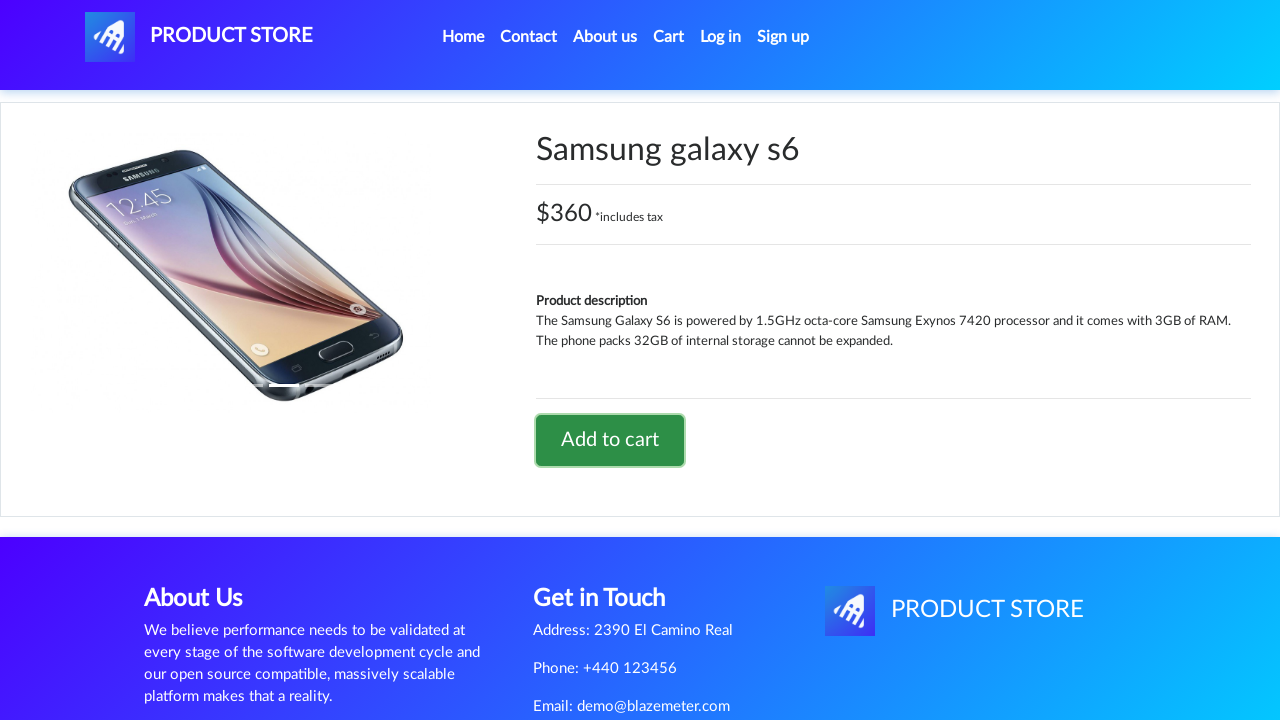